Fills in first name and last name fields on a test form

Starting URL: https://trytestingthis.netlify.app/

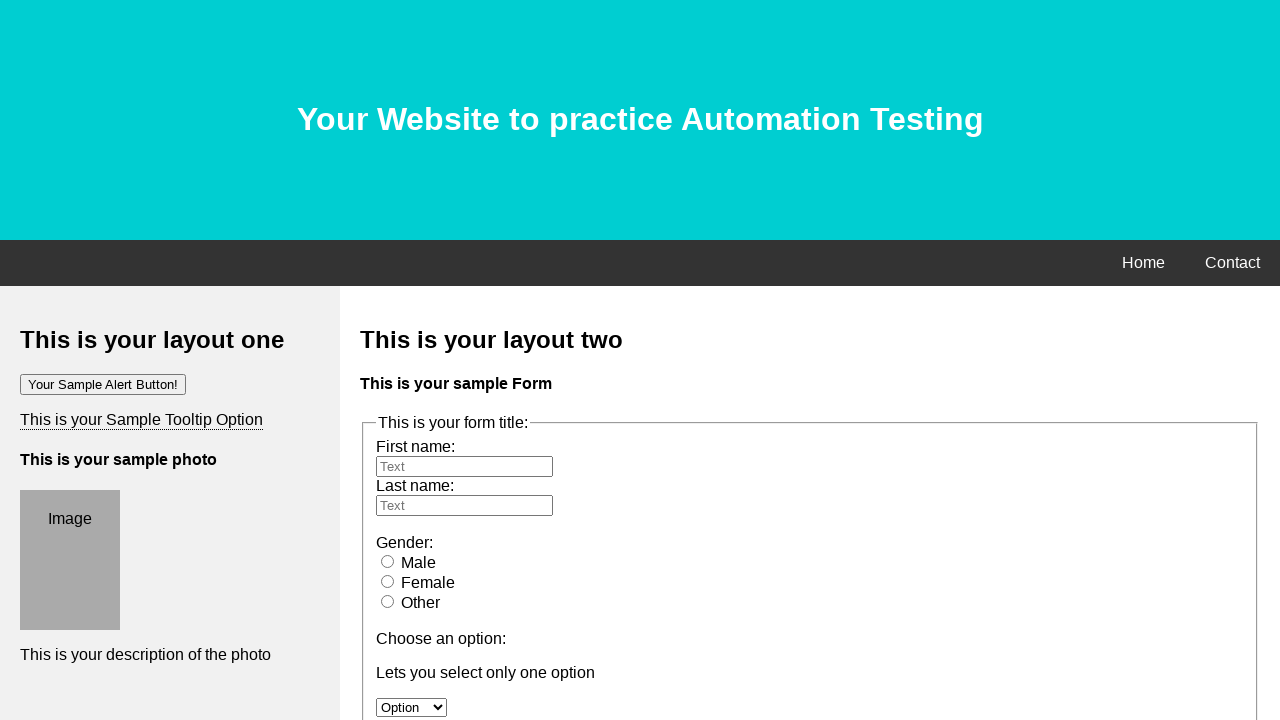

Navigated to test form page
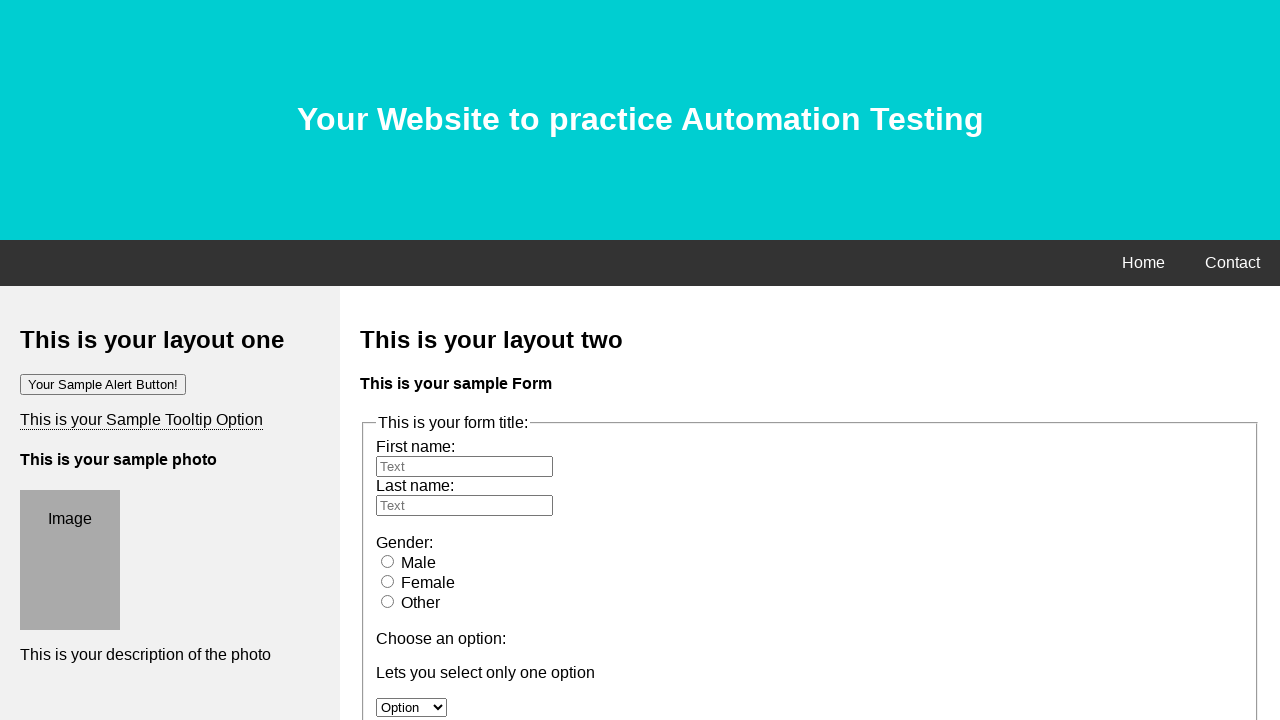

Filled first name field with 'manoj' on #fname
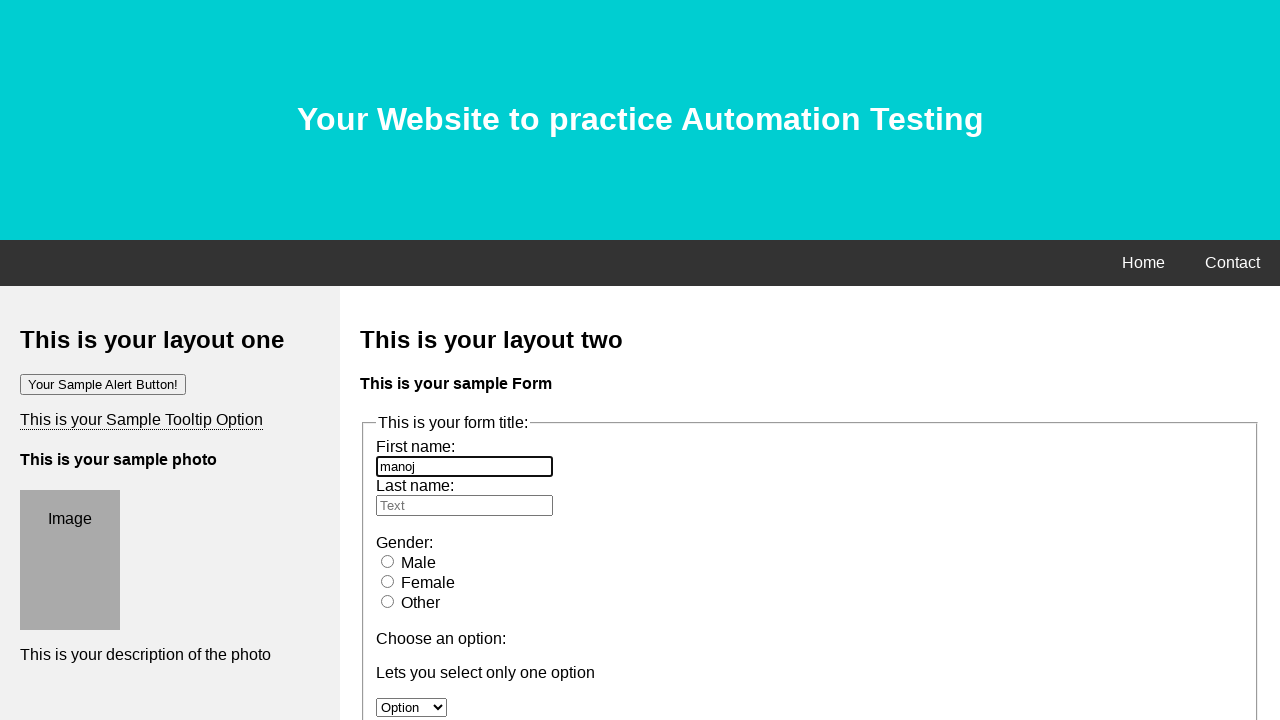

Filled last name field with 'kumar' on #lname
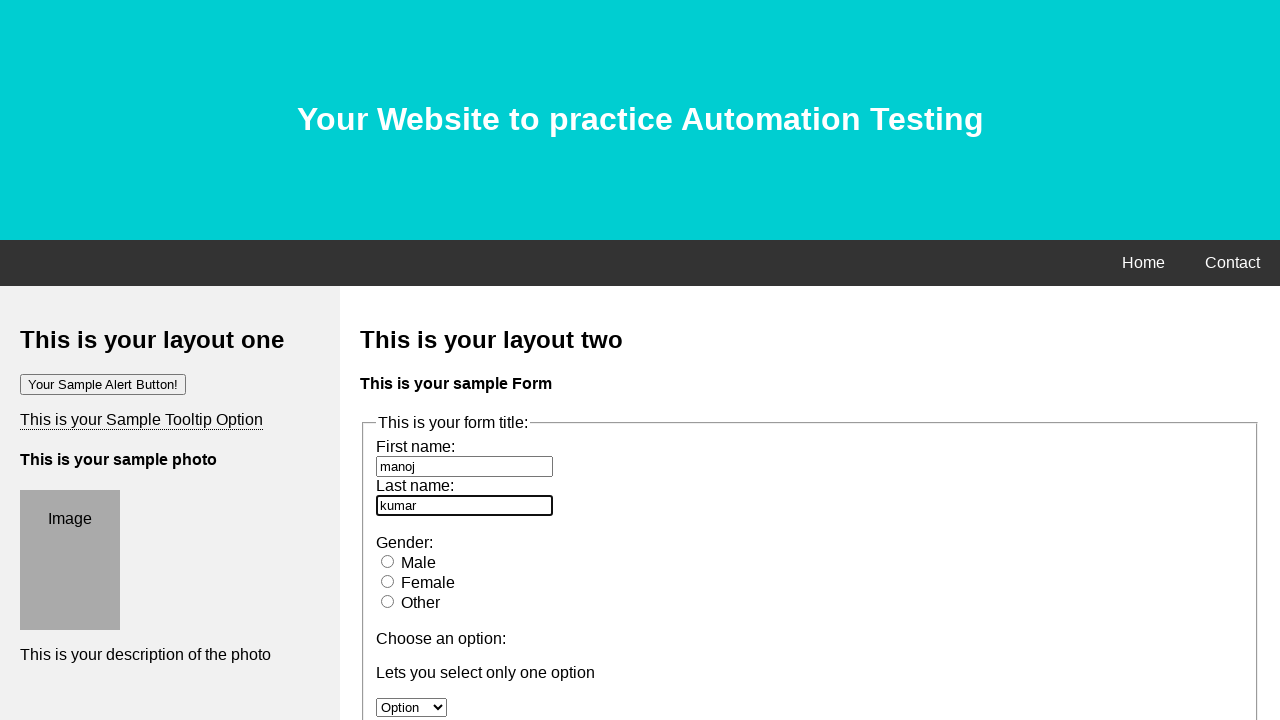

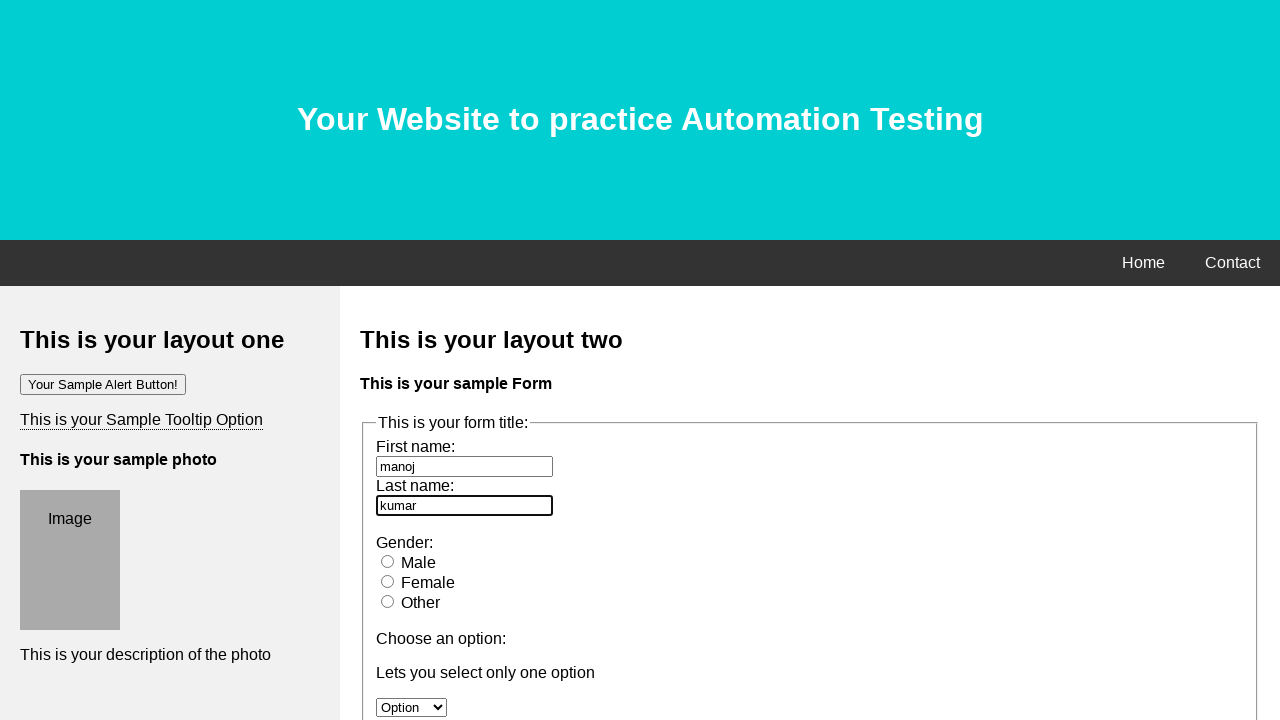